Tests iframe interaction by switching into an iframe to click a button, then switching back to the main page to click a menu button

Starting URL: https://www.w3schools.com/js/tryit.asp?filename=tryjs_myfirst

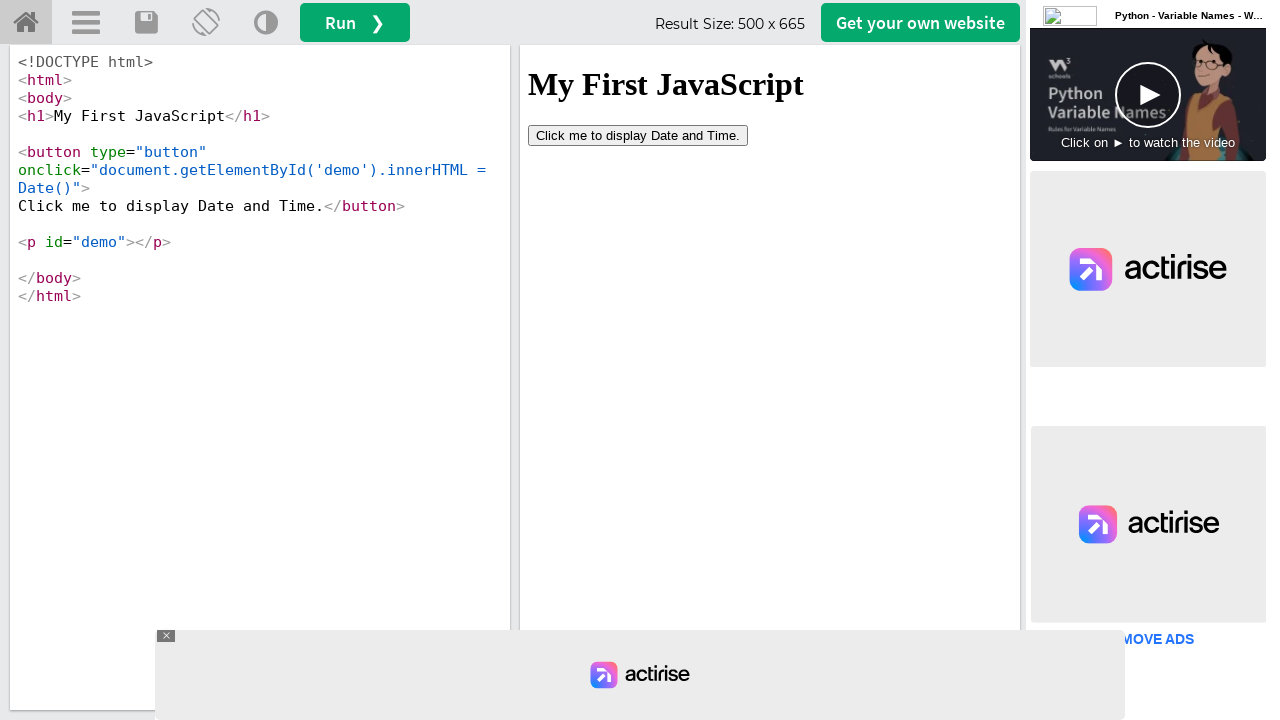

Located iframe with name 'iframeResult'
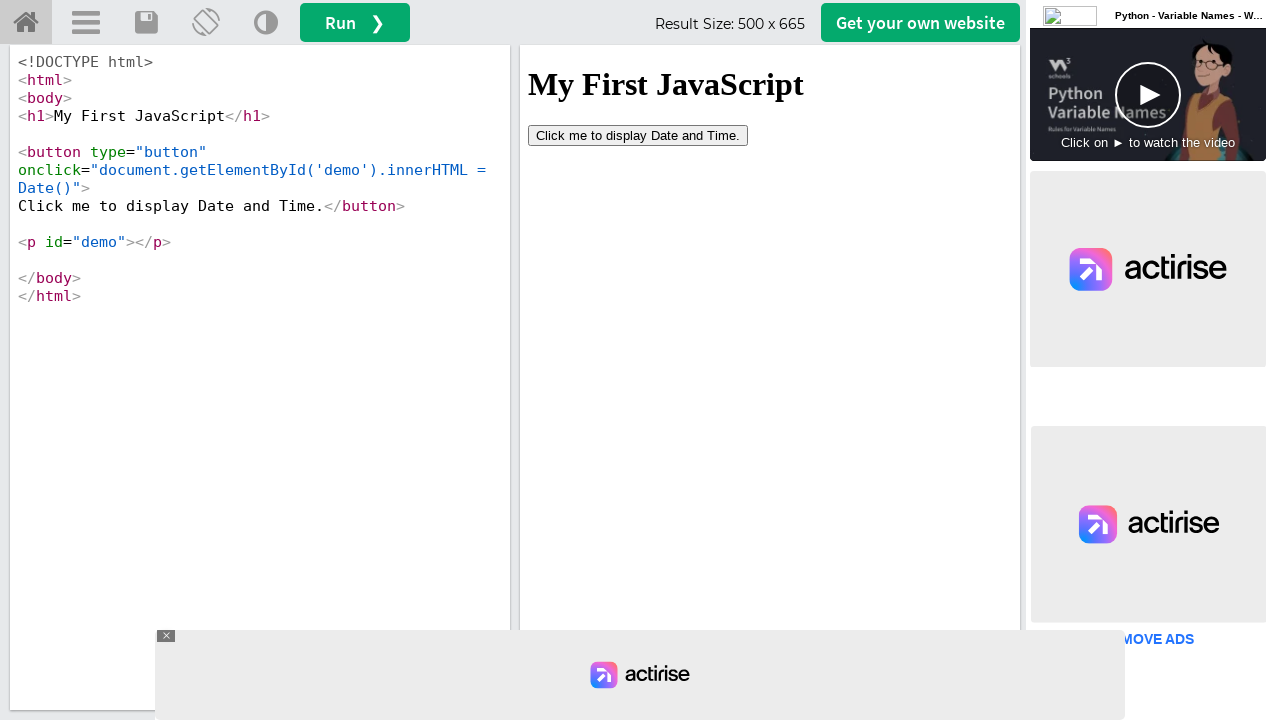

Clicked button 'Click me to' inside iframe at (638, 135) on iframe[name='iframeResult'] >> internal:control=enter-frame >> button:has-text('
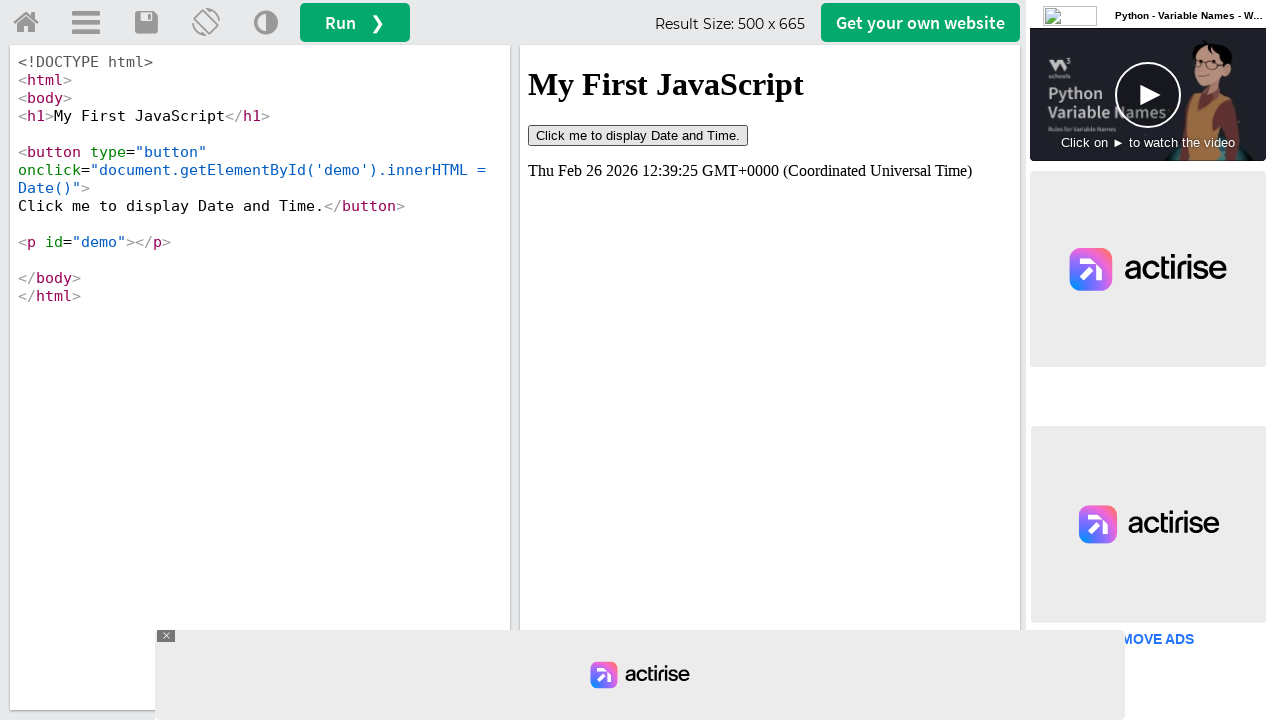

Clicked menu button on main page after switching back from iframe at (86, 23) on a#menuButton
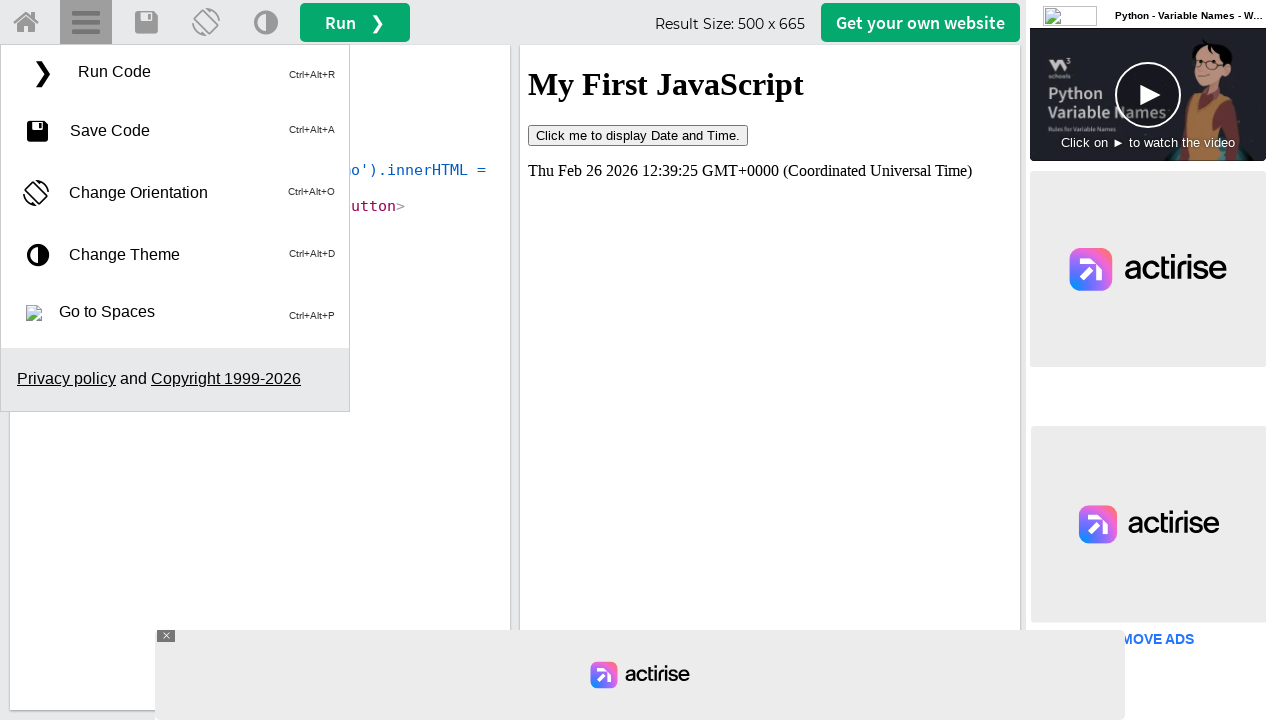

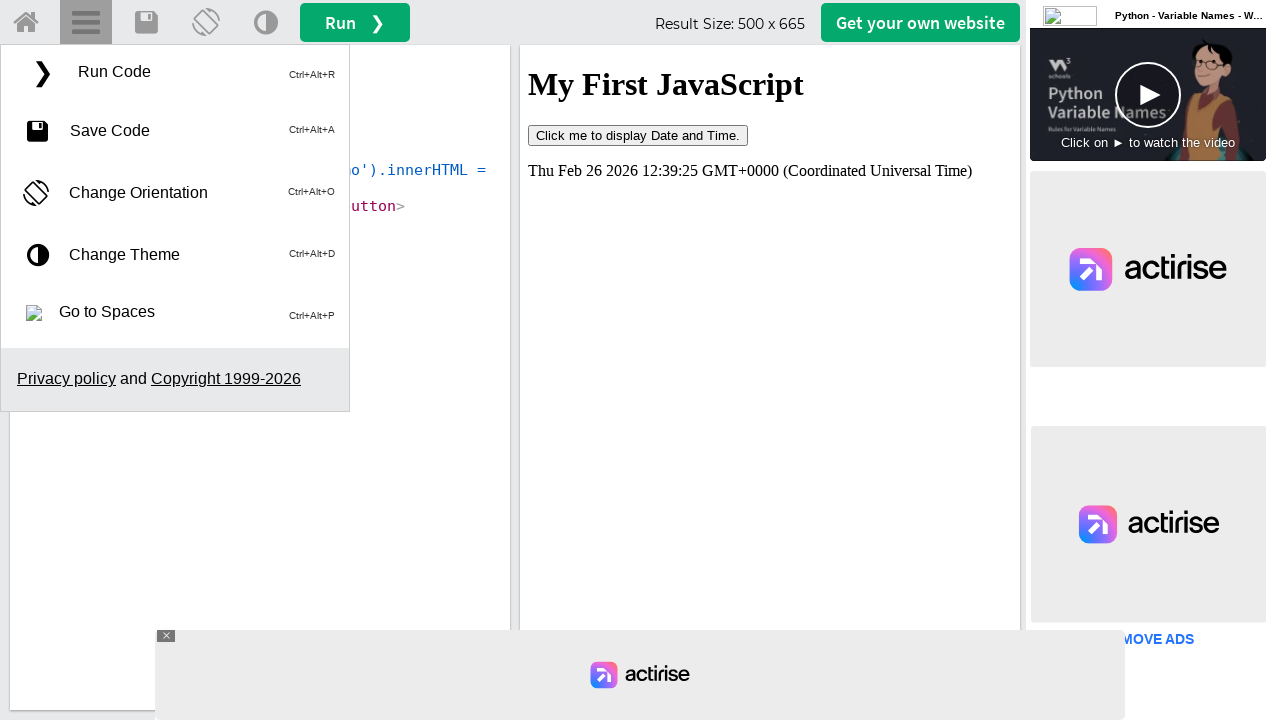